Tests link navigation by clicking a link with specific text, then fills out a form with first name, last name, city, and country fields before submitting

Starting URL: http://suninjuly.github.io/find_link_text

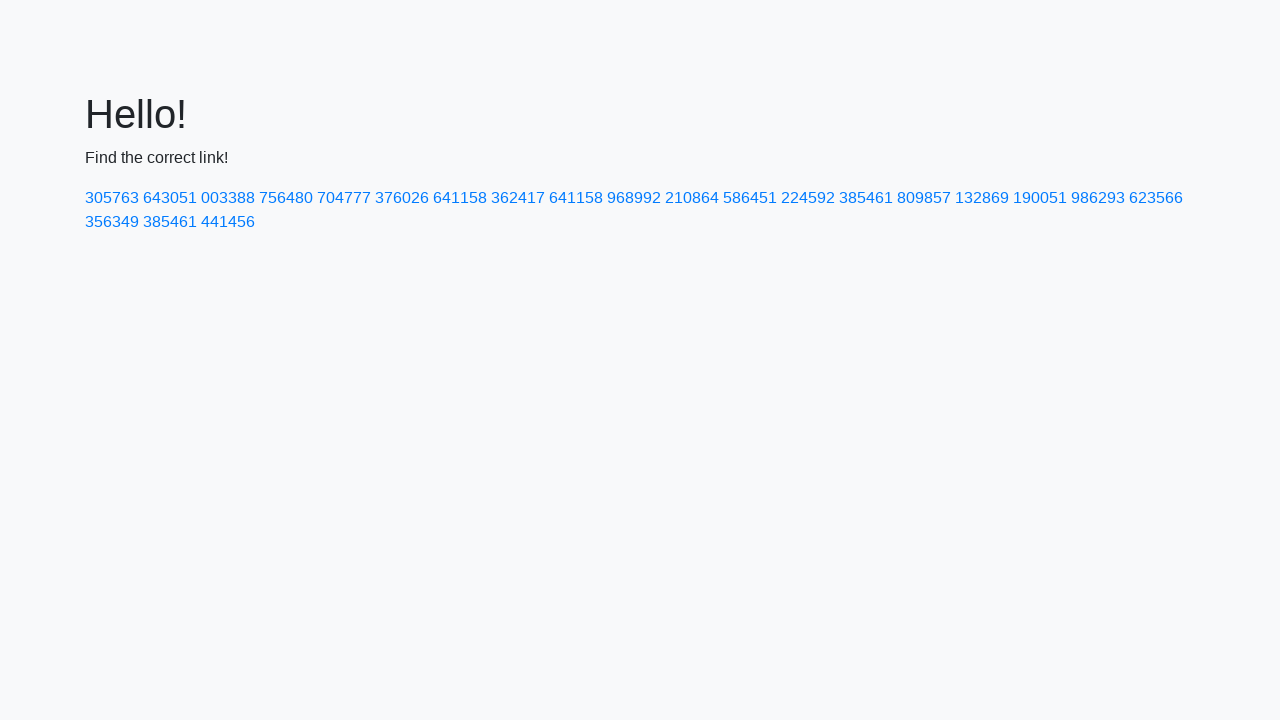

Clicked link with text '224592' at (808, 198) on text=224592
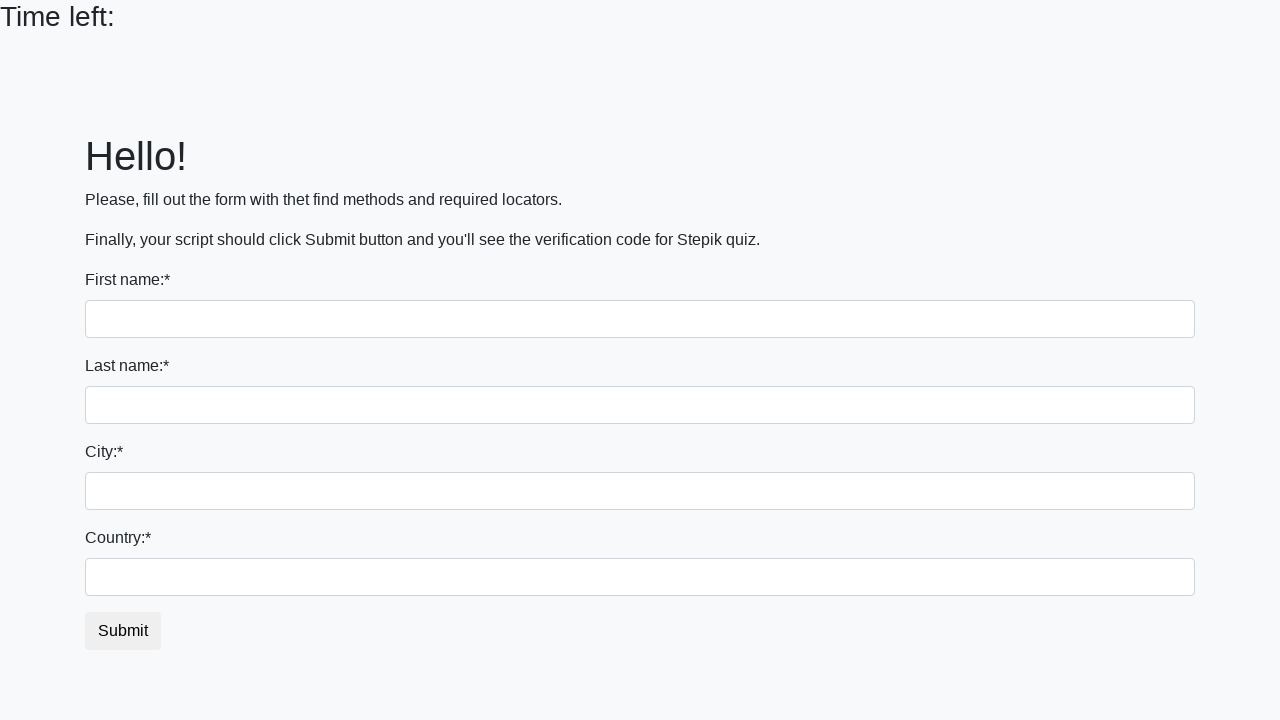

Filled first name field with 'Mikhail' on input
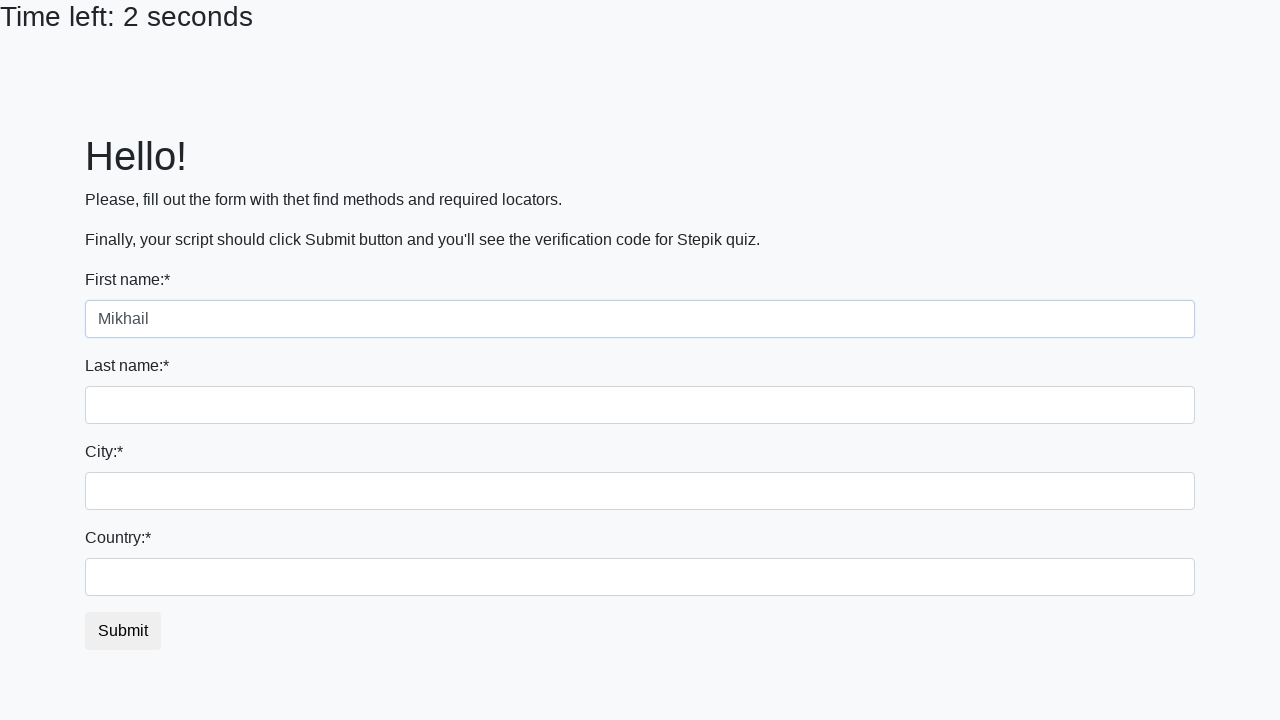

Filled last name field with 'Petrov' on input[name='last_name']
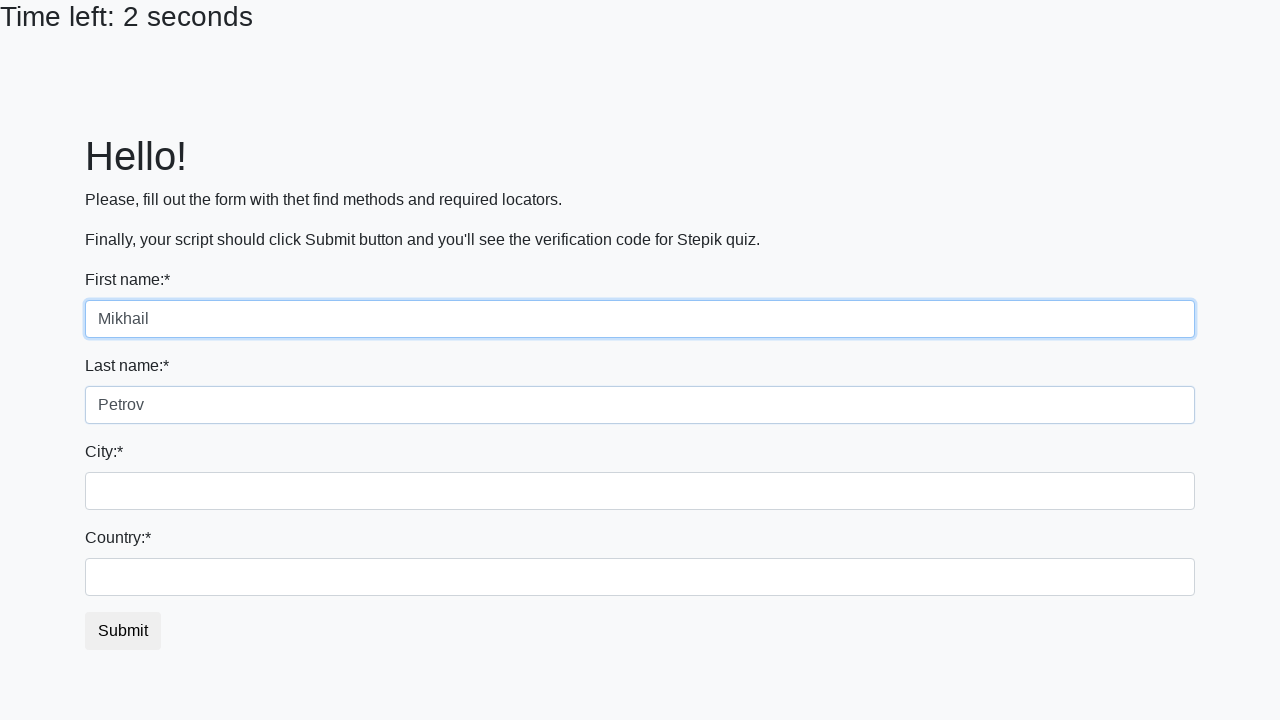

Filled city field with 'Moscow' on .city
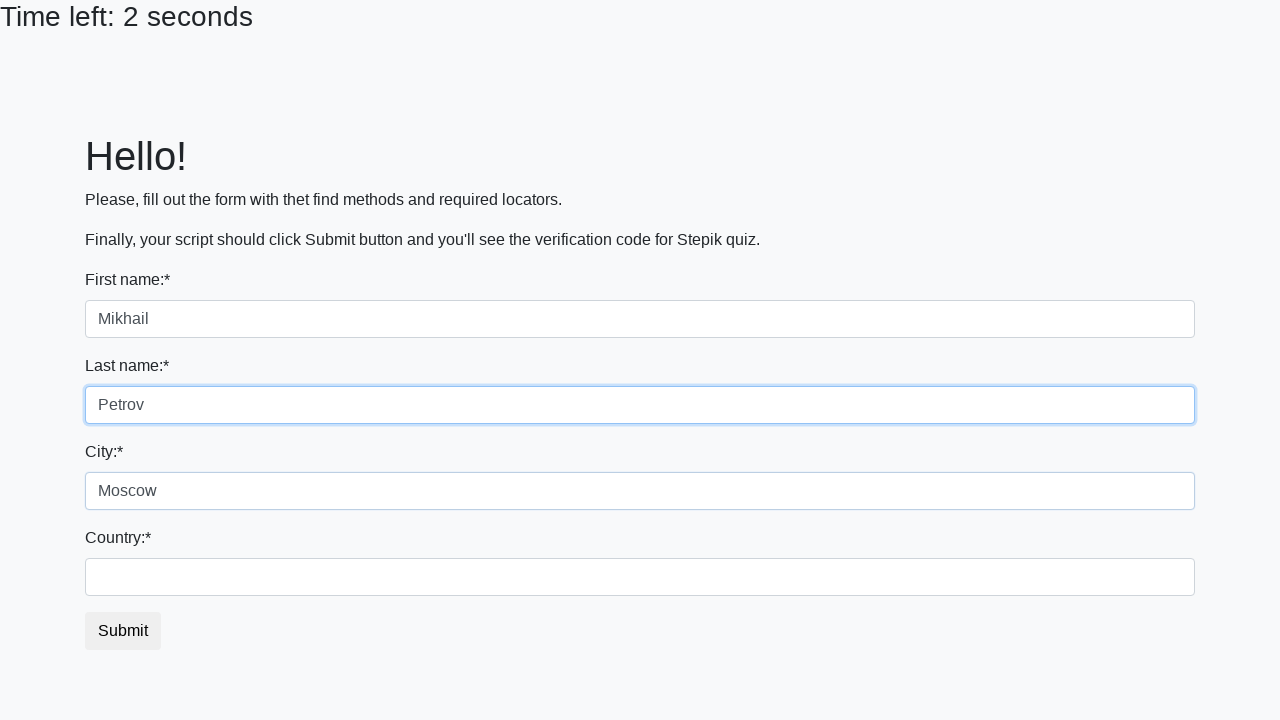

Filled country field with 'Russia' on #country
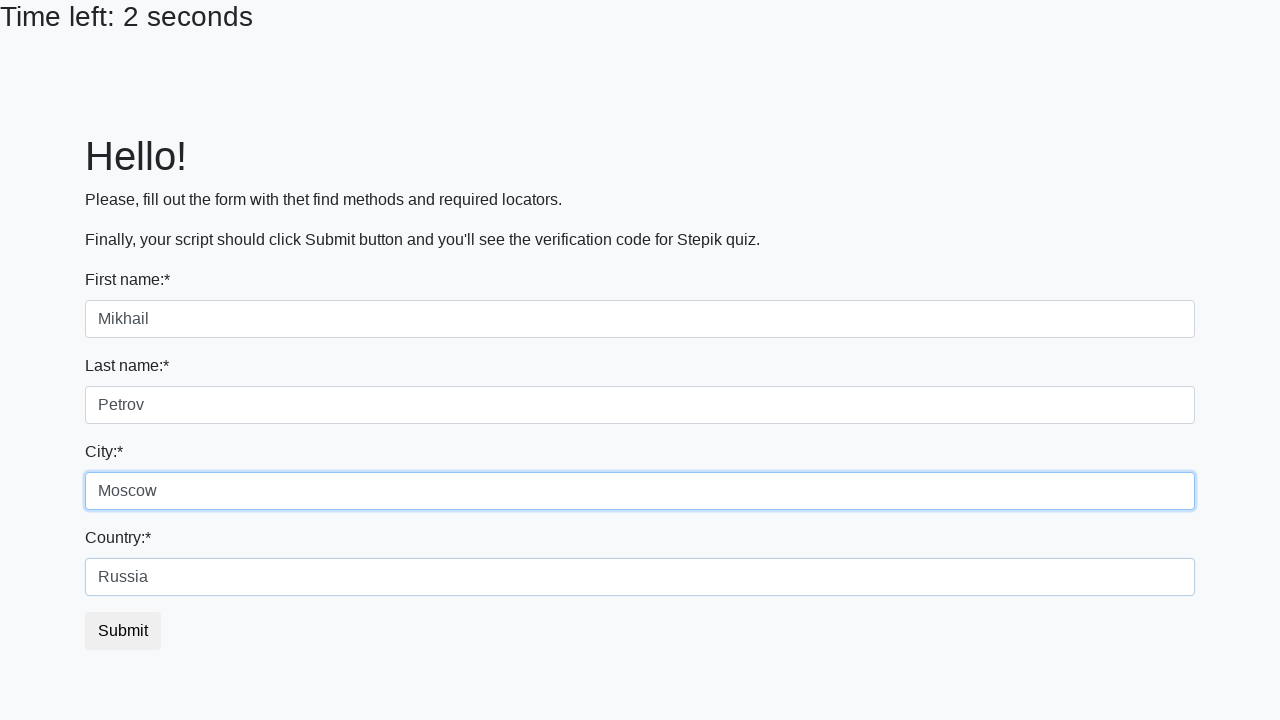

Clicked submit button to complete form submission at (123, 631) on button.btn
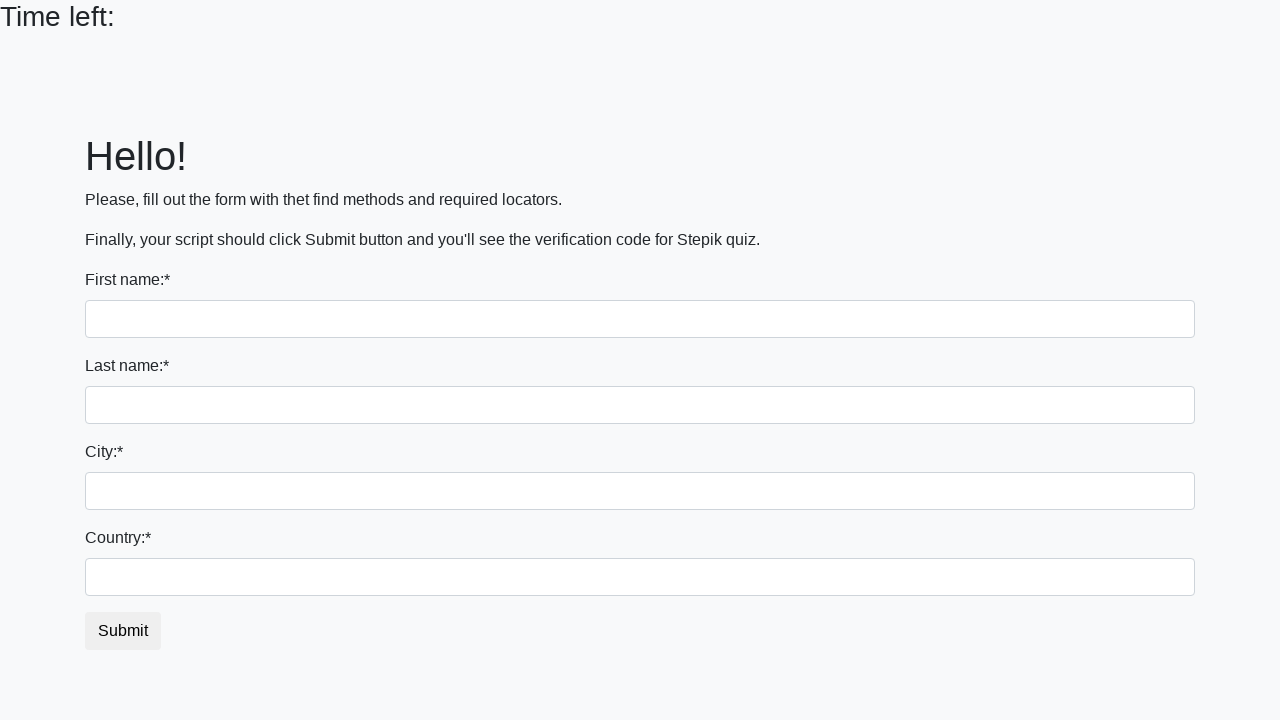

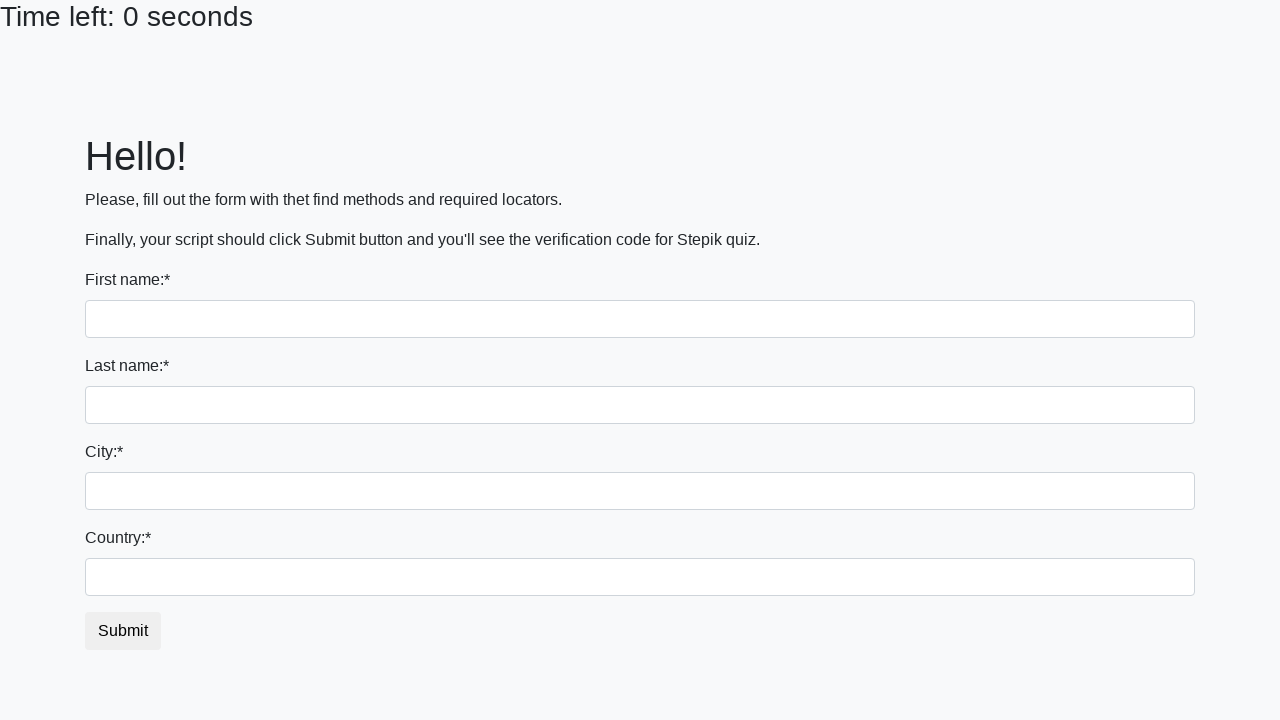